Tests geolocation functionality by clicking the "Where am I?" button to trigger location detection

Starting URL: https://the-internet.herokuapp.com/geolocation

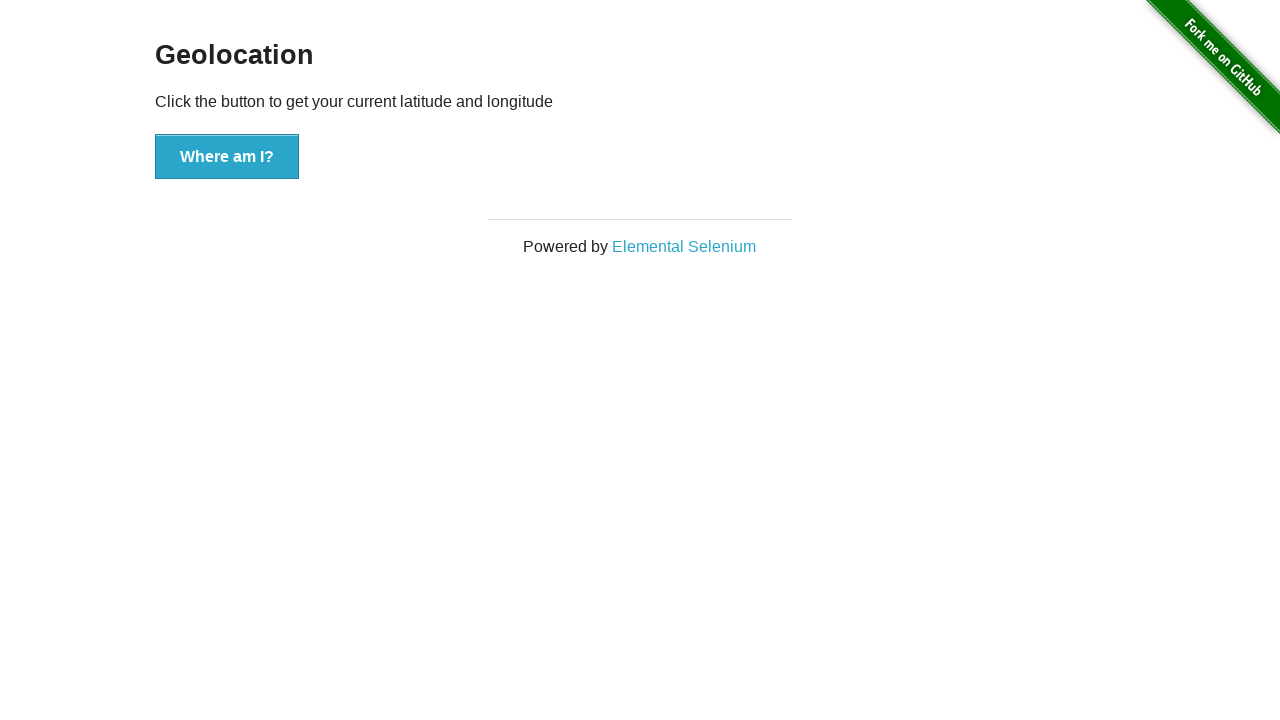

Clicked the 'Where am I?' button to trigger geolocation at (227, 157) on xpath=/html/body/div[2]/div/div/button
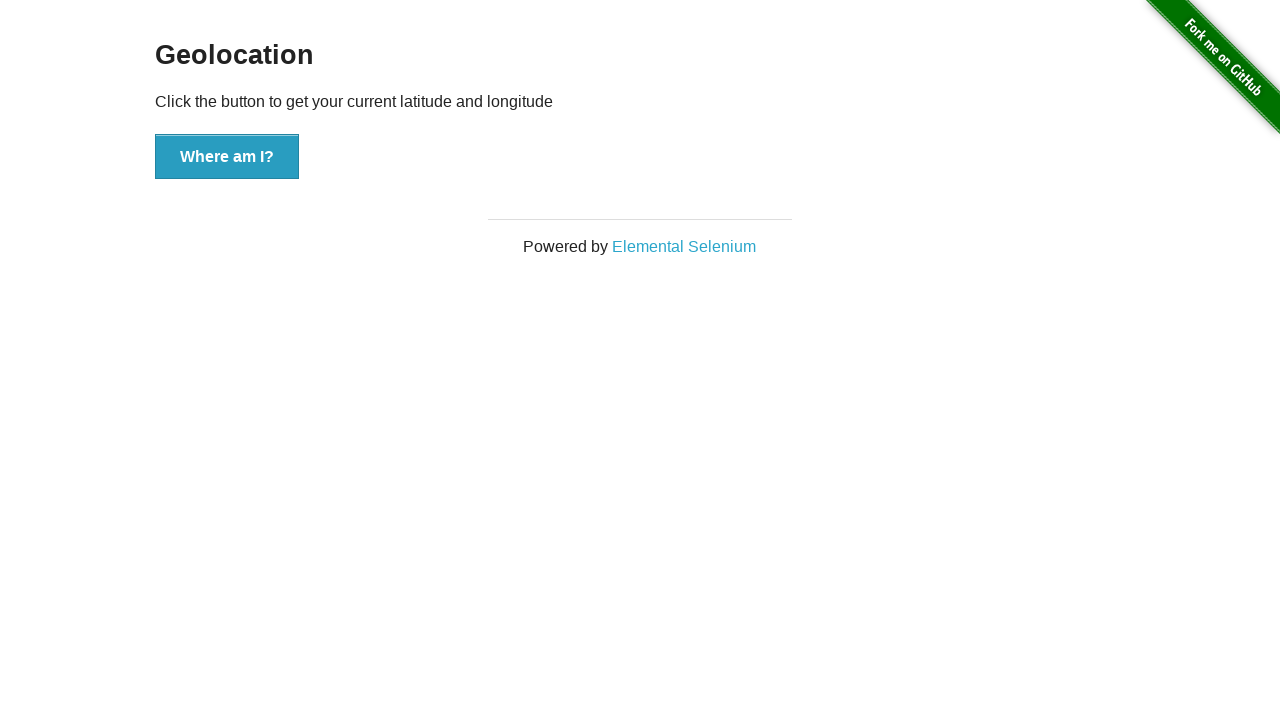

Waited 7 seconds for geolocation results to appear
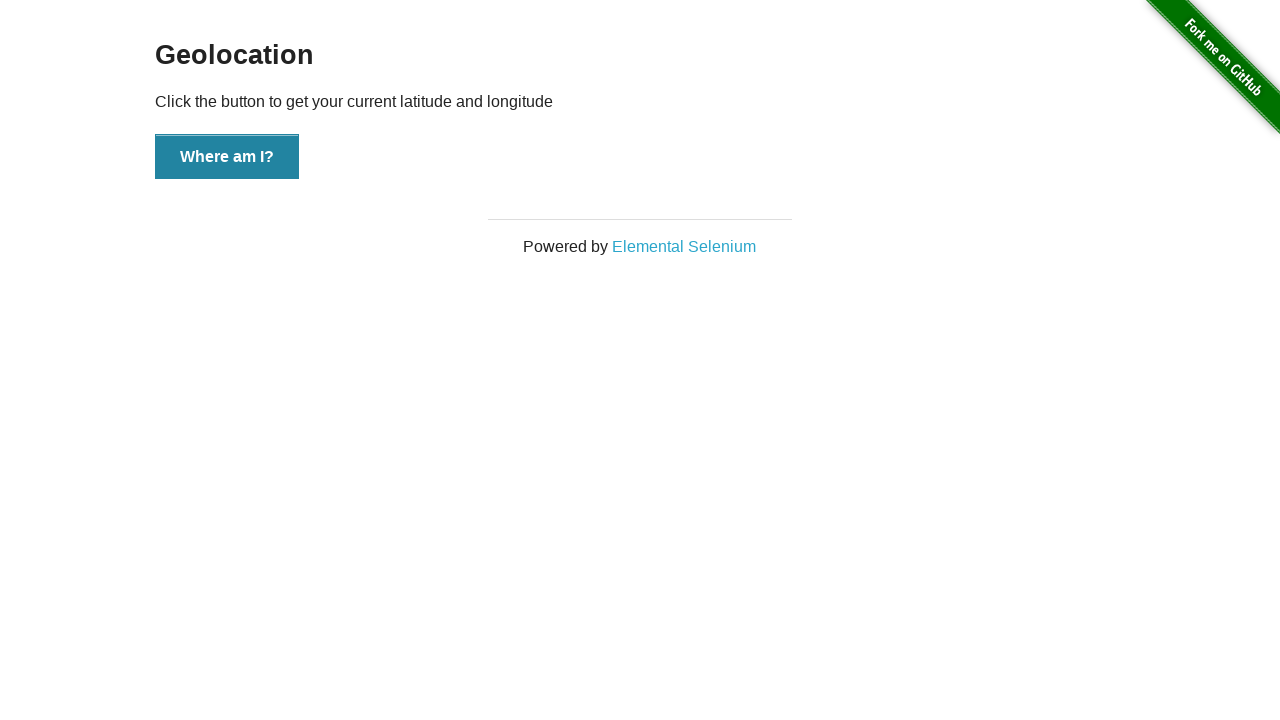

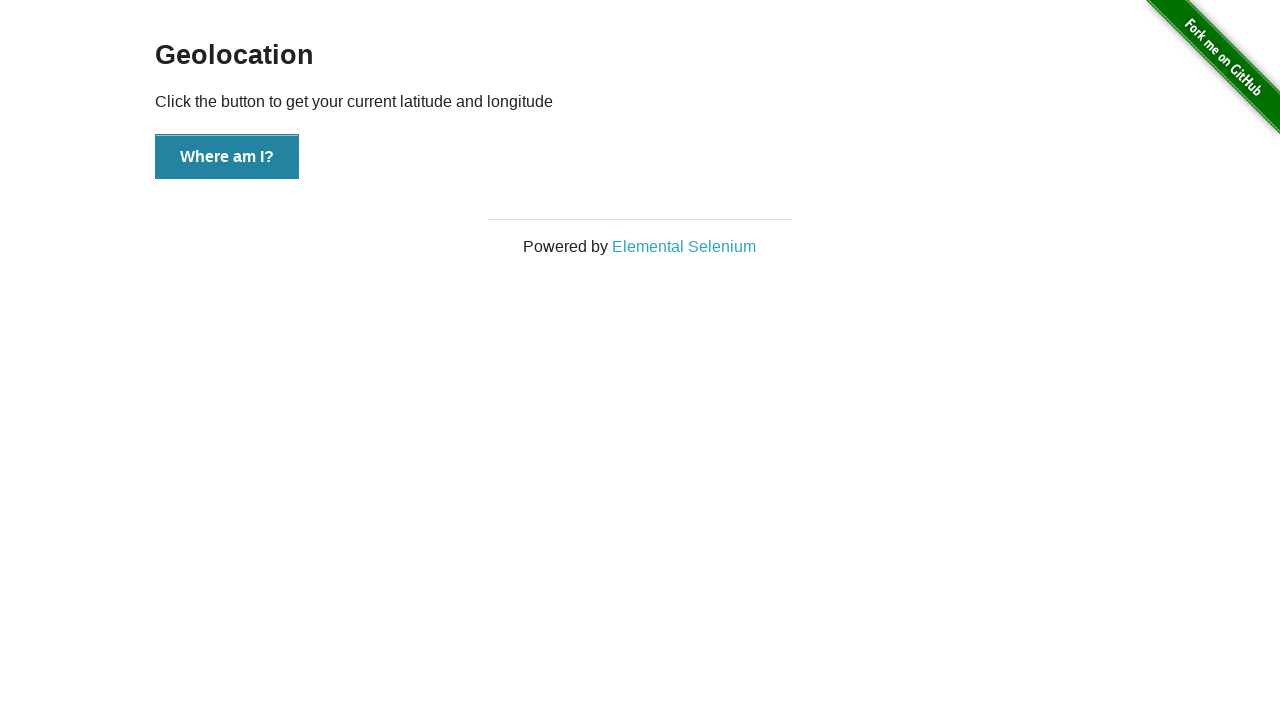